Tests form filling functionality by clicking a specific link, then filling out a form with first name, last name, city, and country fields before submitting.

Starting URL: http://suninjuly.github.io/find_link_text

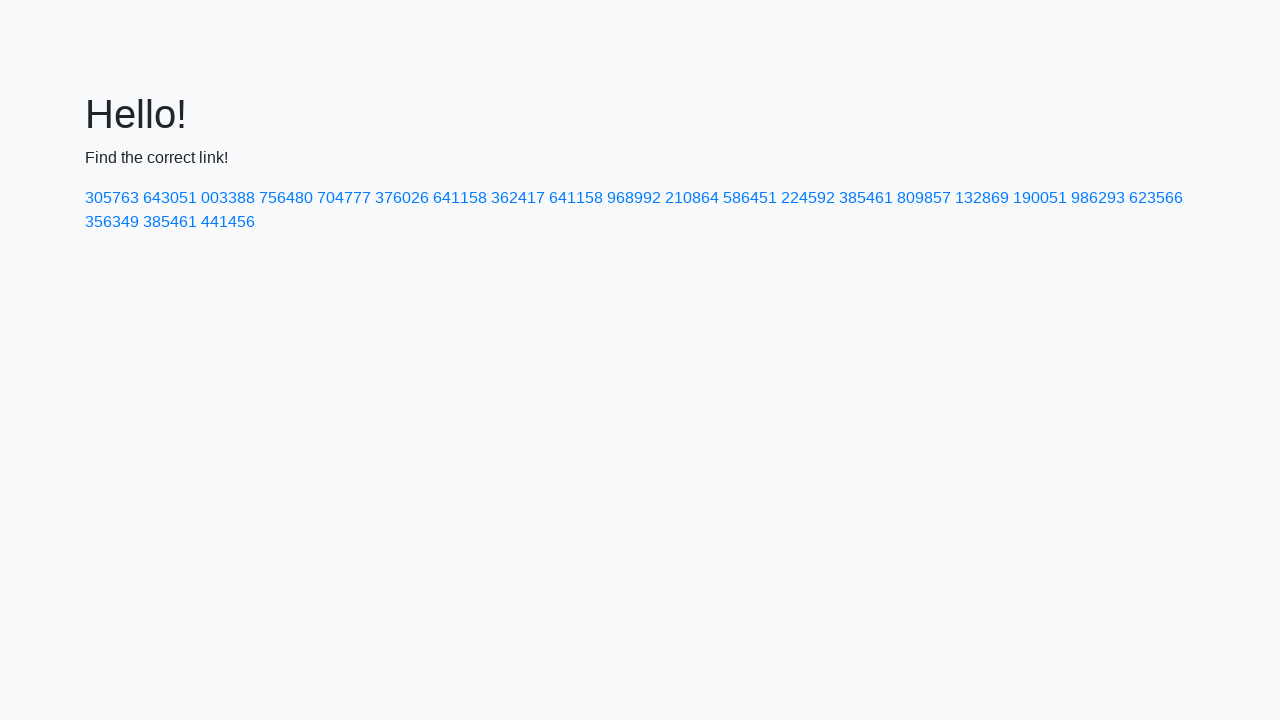

Clicked link with text '224592' at (808, 198) on text=224592
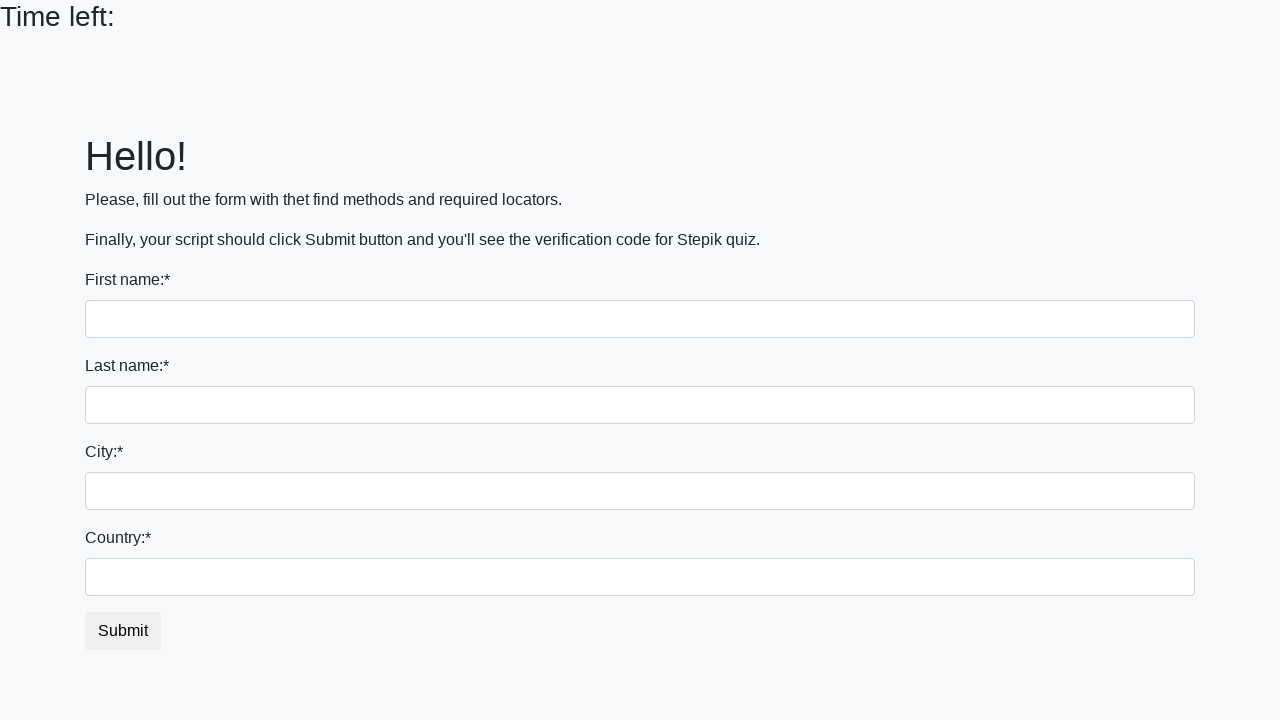

Filled first name field with 'Ivan' on input
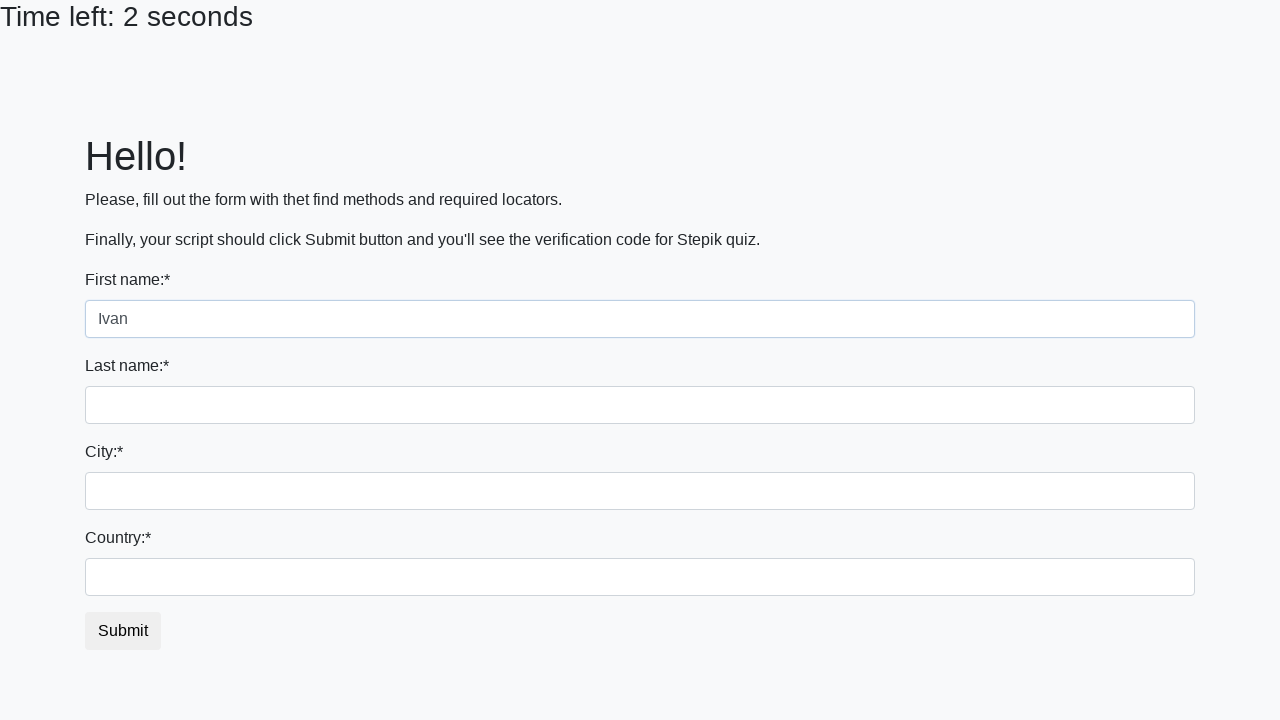

Filled last name field with 'Petrov' on input[name='last_name']
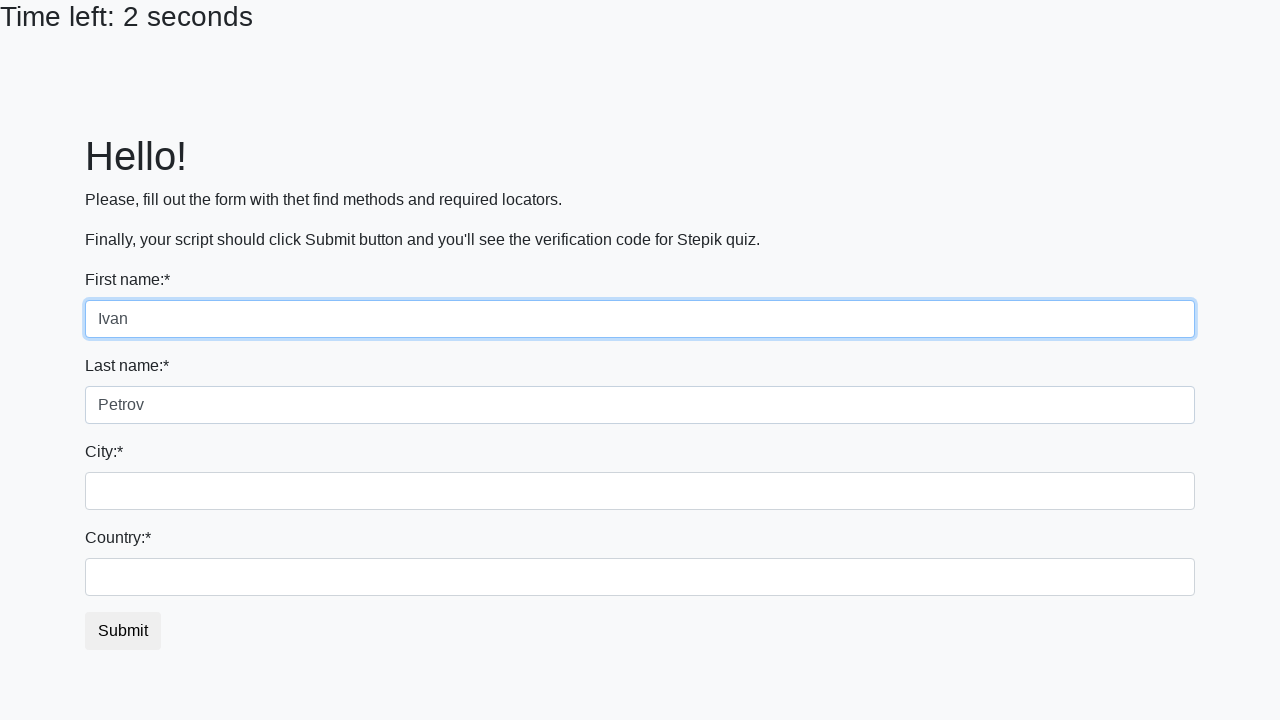

Filled city field with 'Smolensk' on .form-control.city
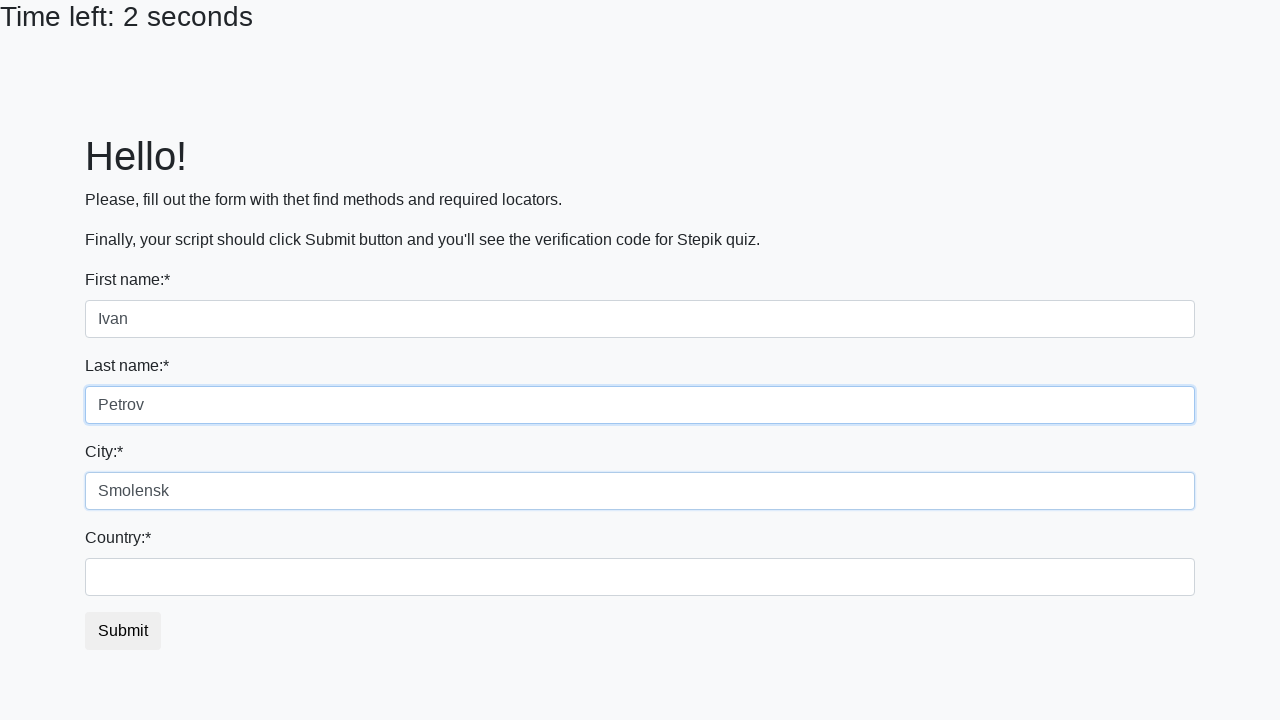

Filled country field with 'Russia' on #country
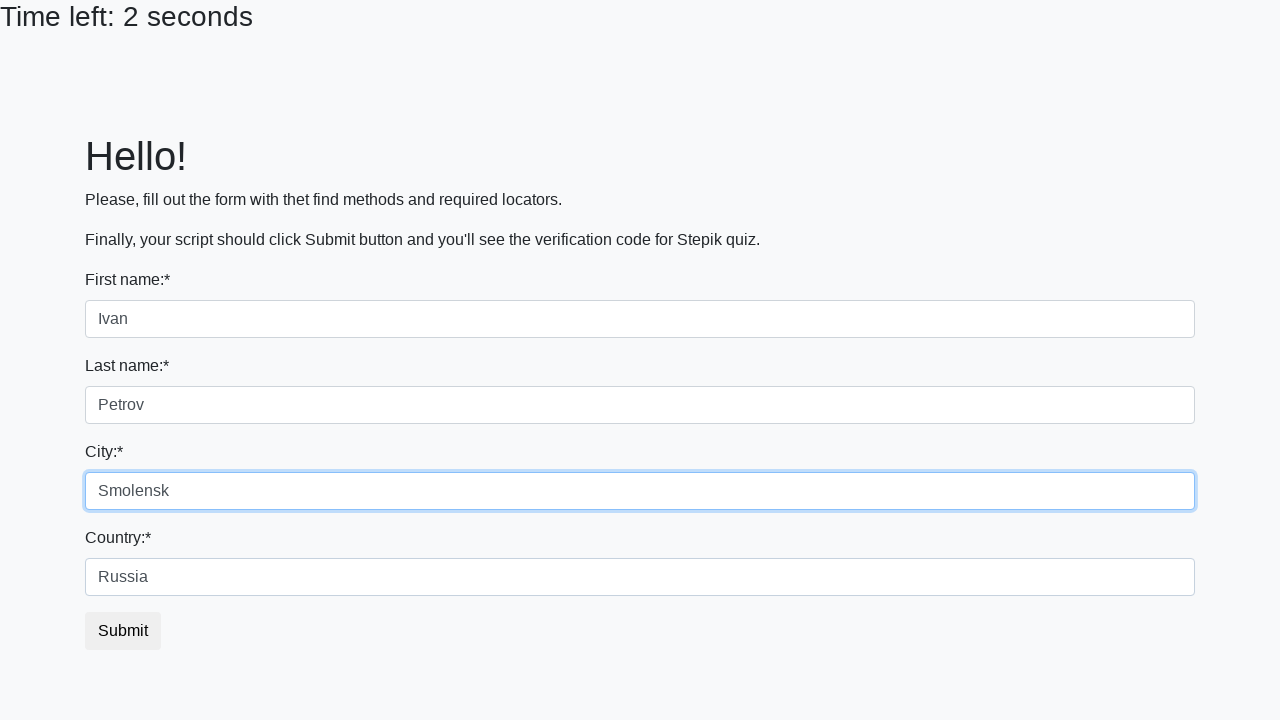

Clicked submit button to complete form submission at (123, 631) on button.btn
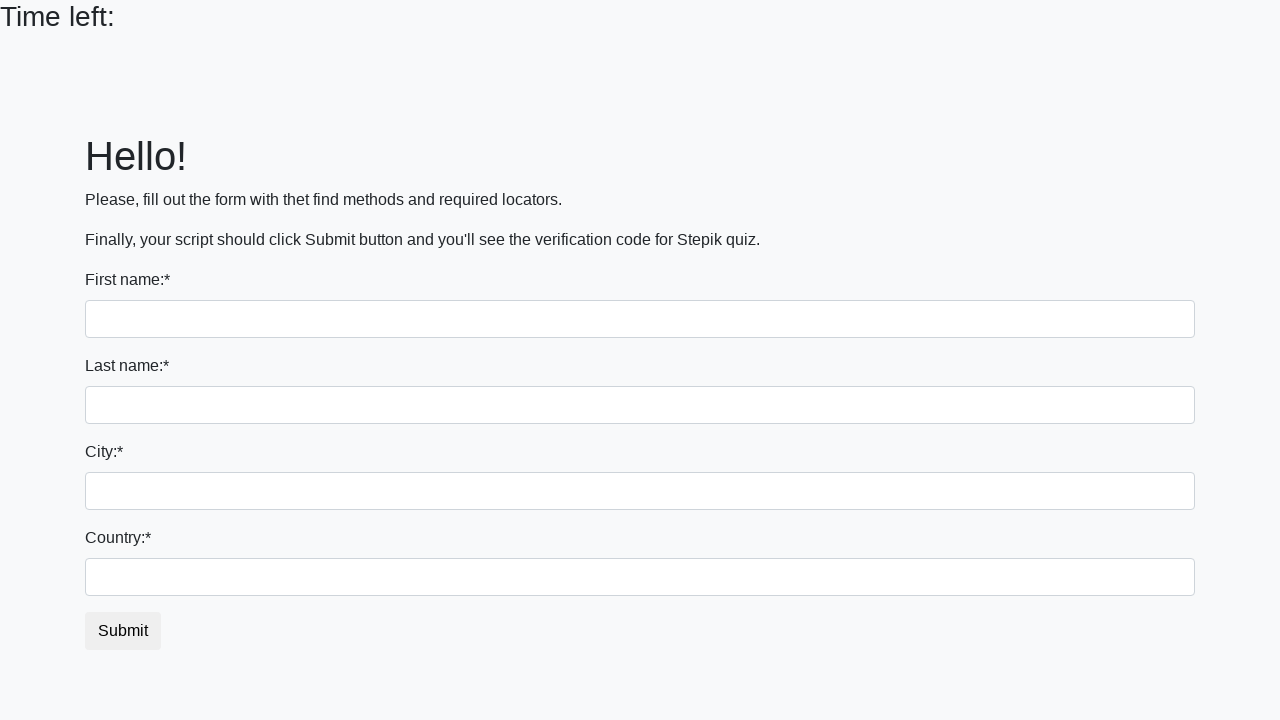

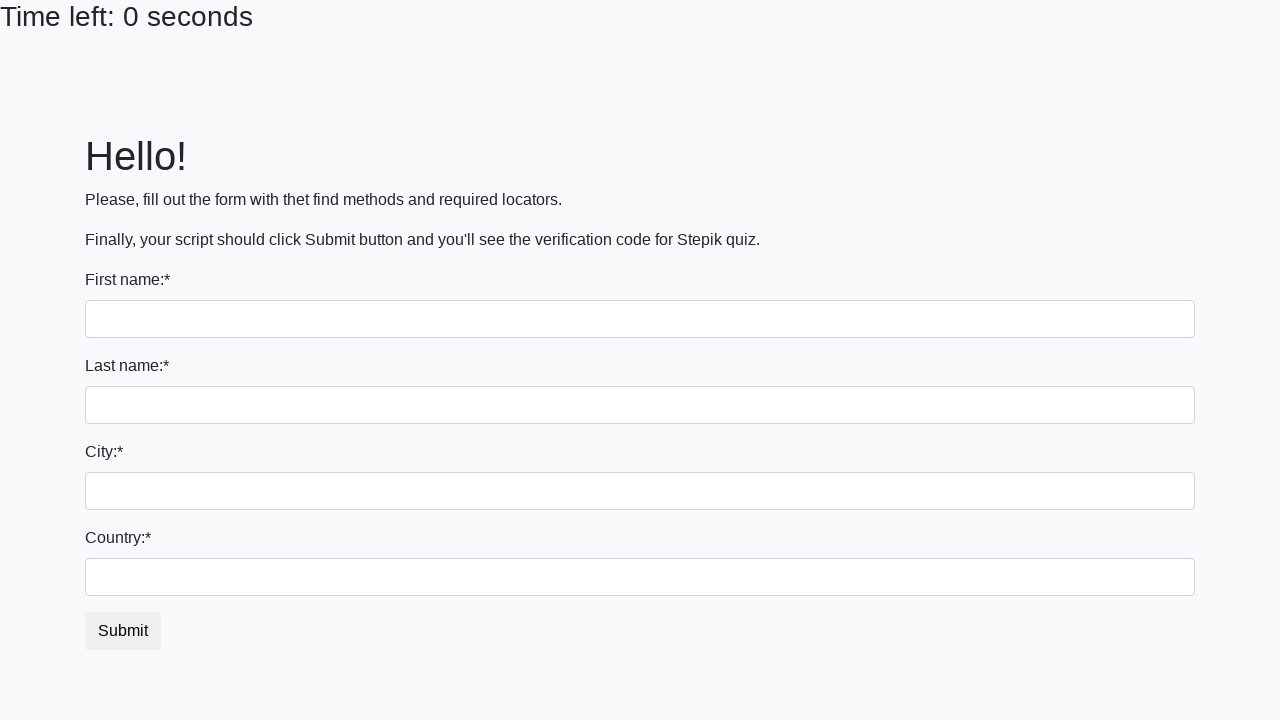